Tests login with a locked out user account to verify the error message is displayed correctly

Starting URL: http://www.saucedemo.com

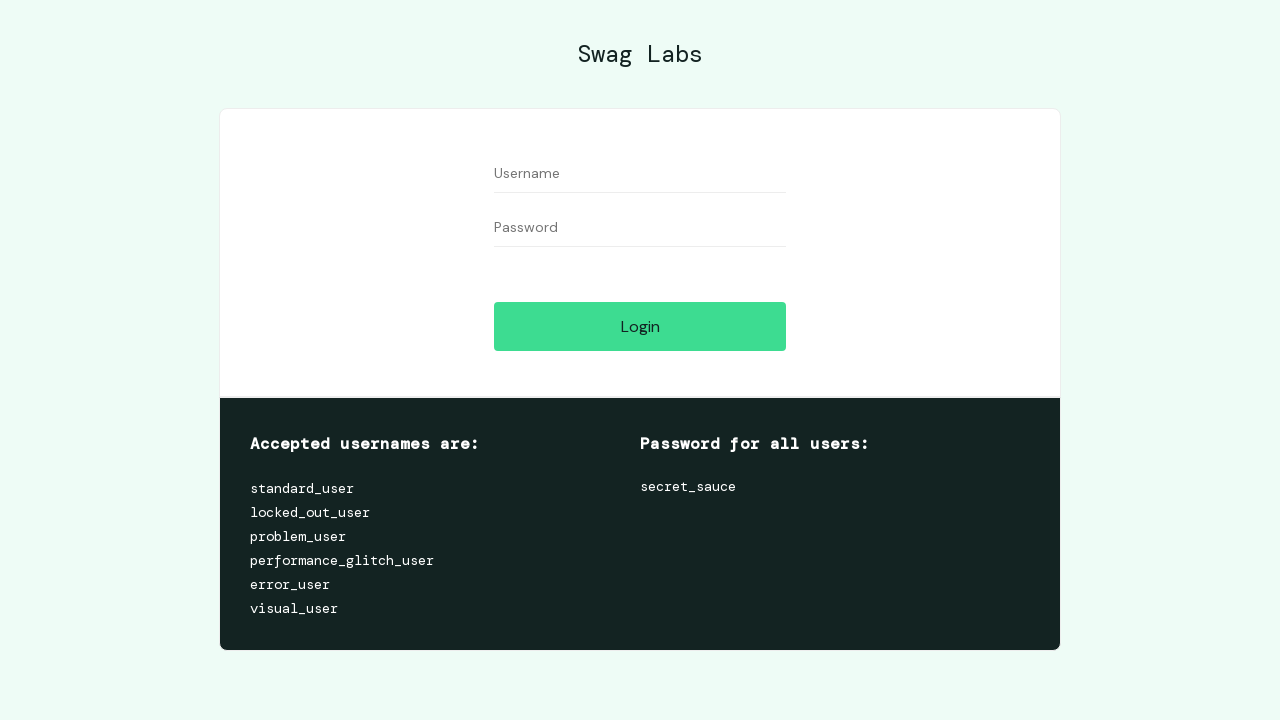

Waited for username field to be visible
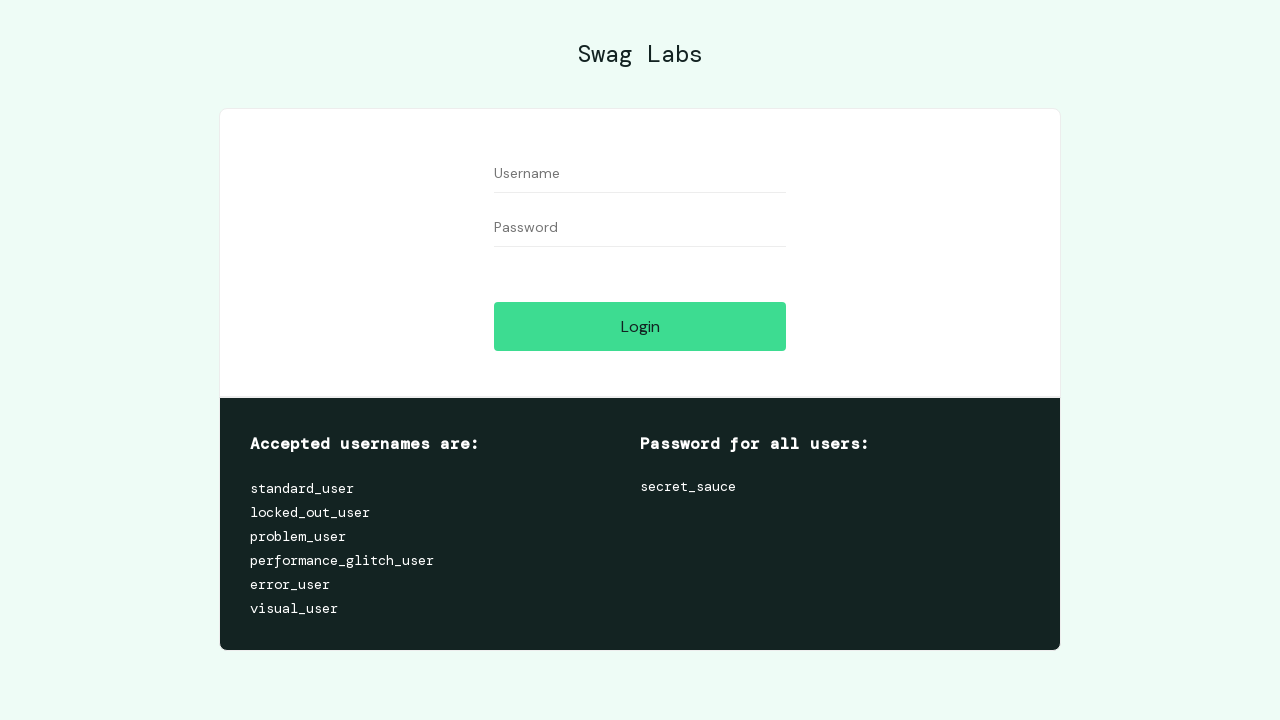

Filled username field with 'locked_out_user' on #user-name
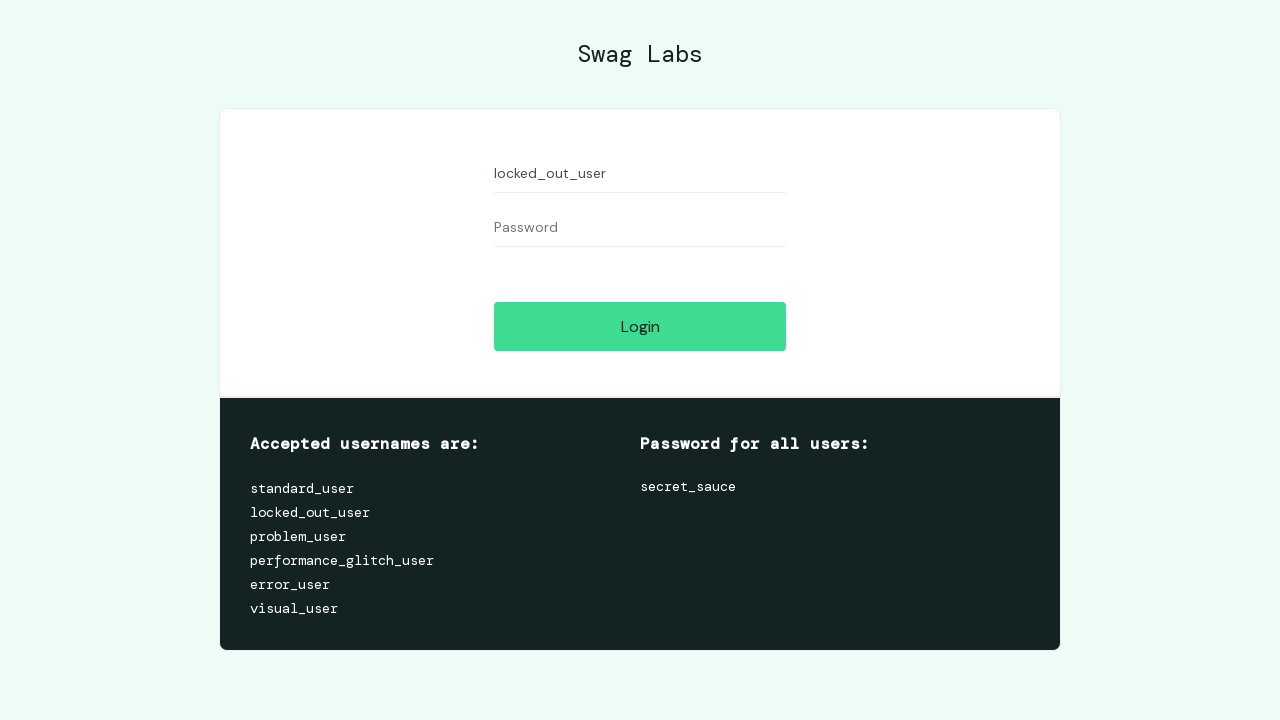

Waited for password field to be visible
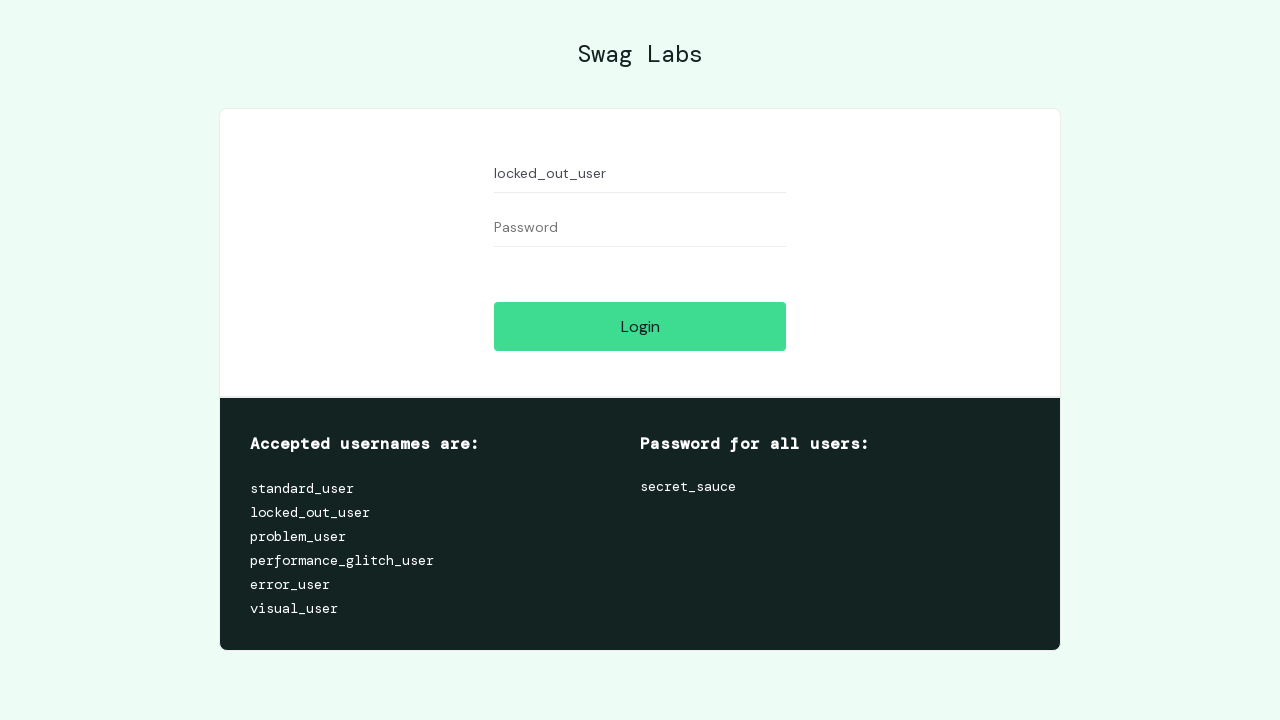

Filled password field with 'secret_sauce' on #password
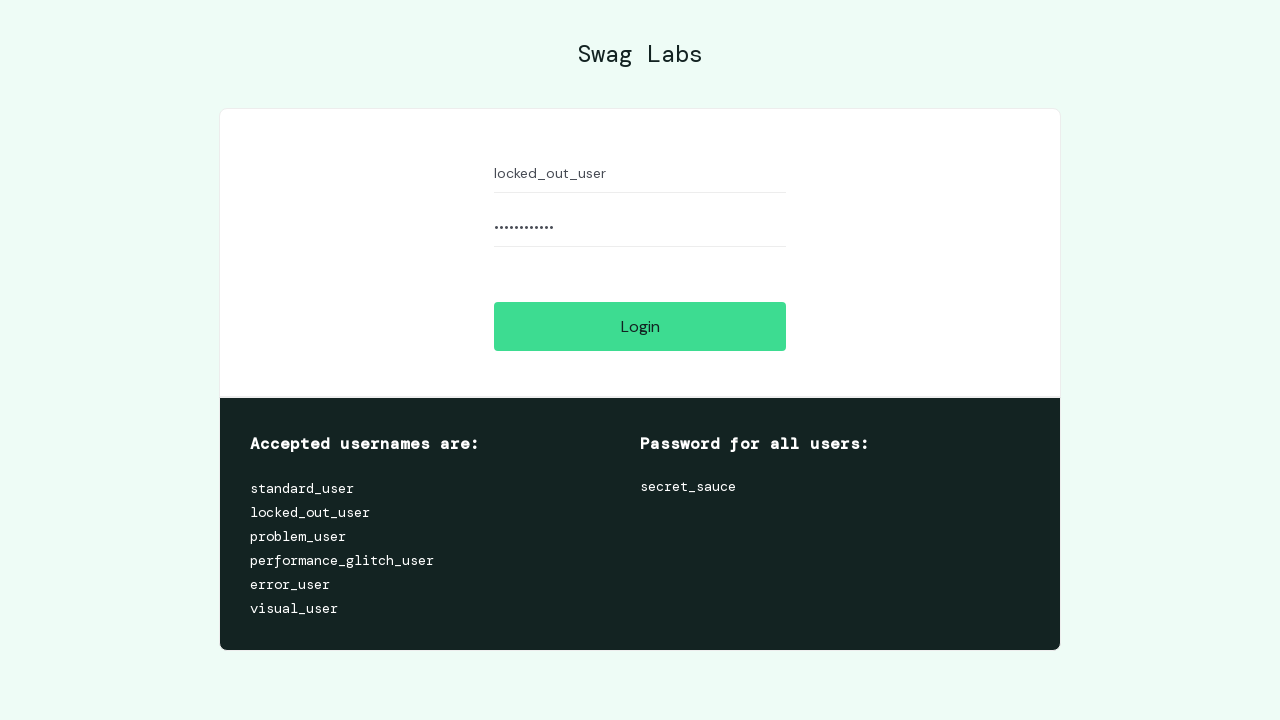

Clicked login button at (640, 326) on #login-button
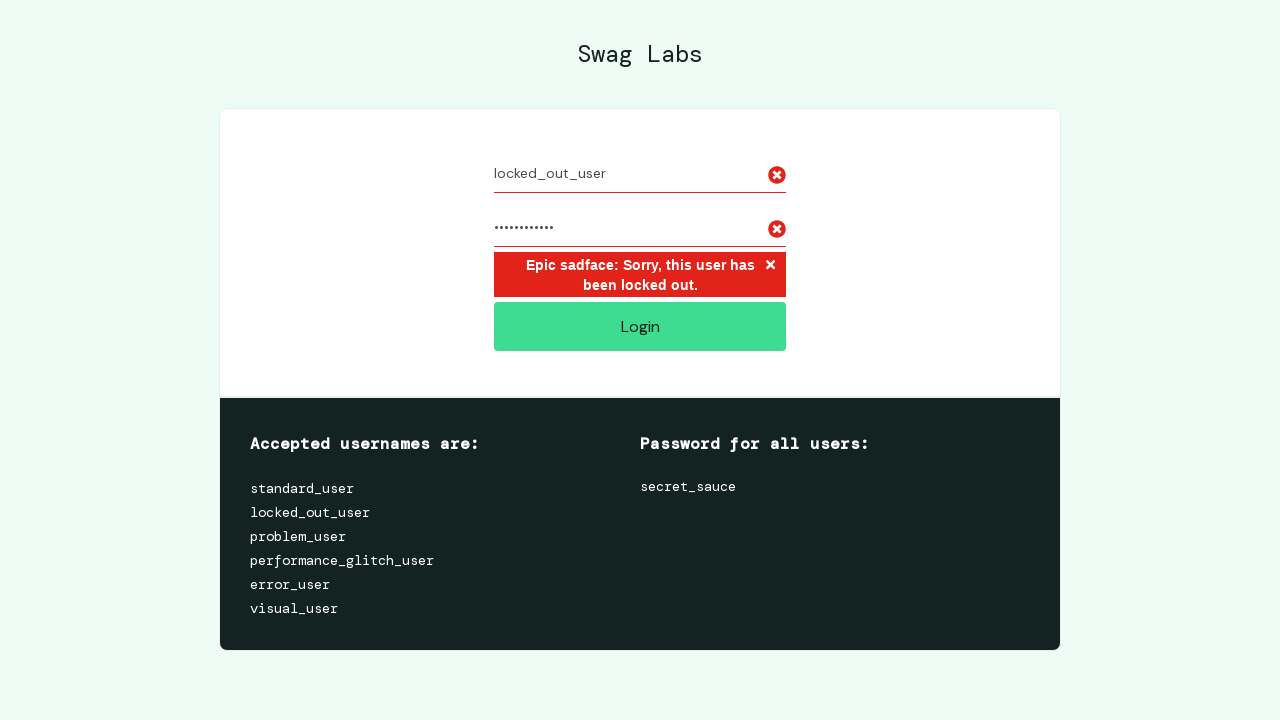

Error message appeared confirming locked out user account
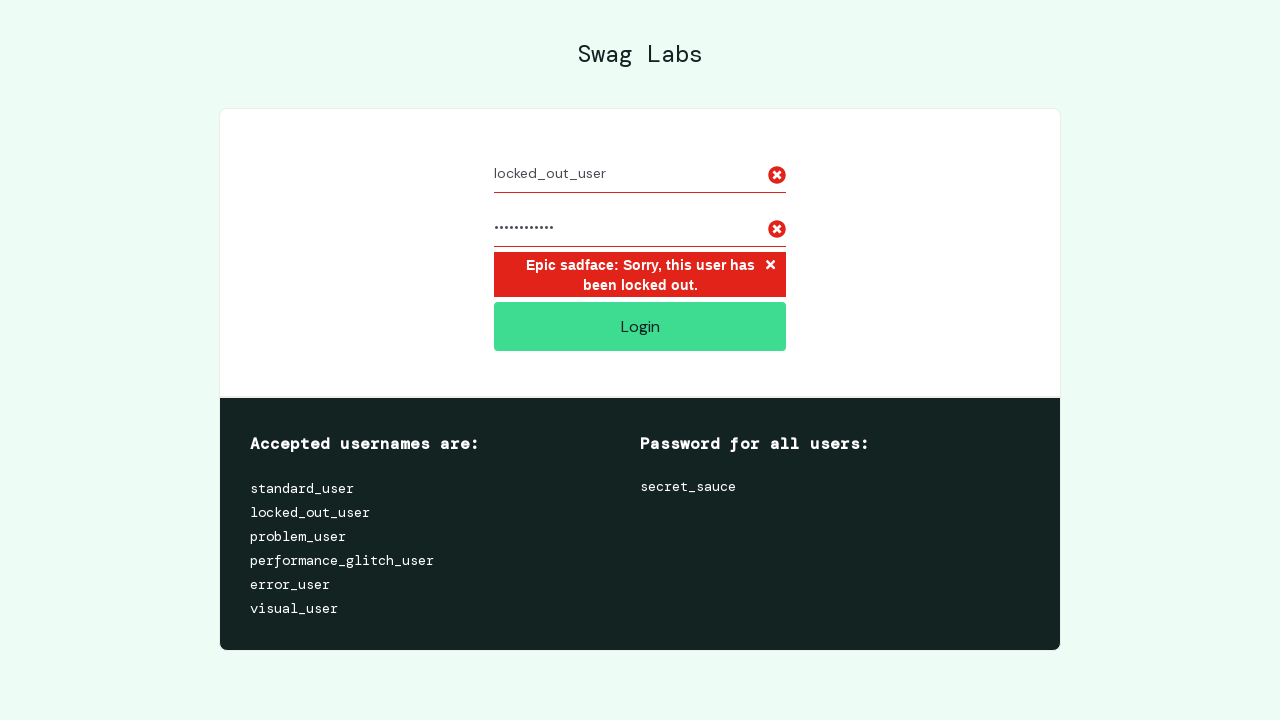

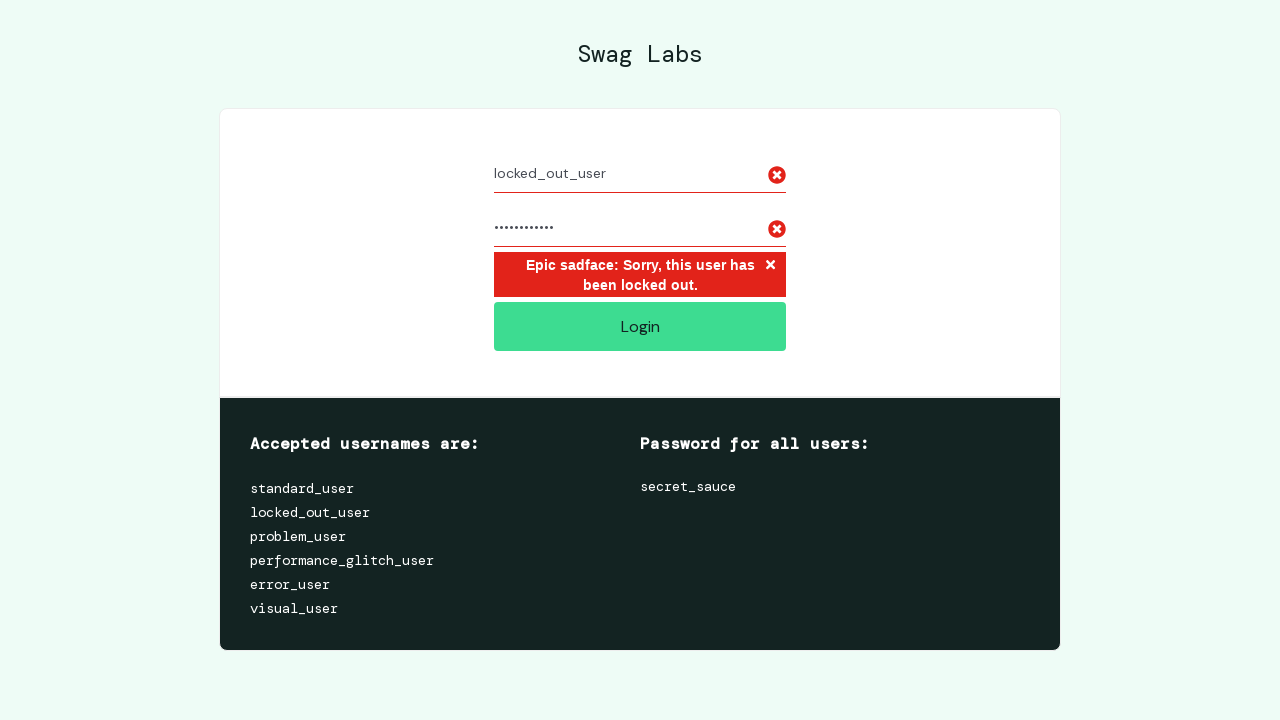